Tests that edits are saved on blur (clicking away from the edit field).

Starting URL: https://demo.playwright.dev/todomvc

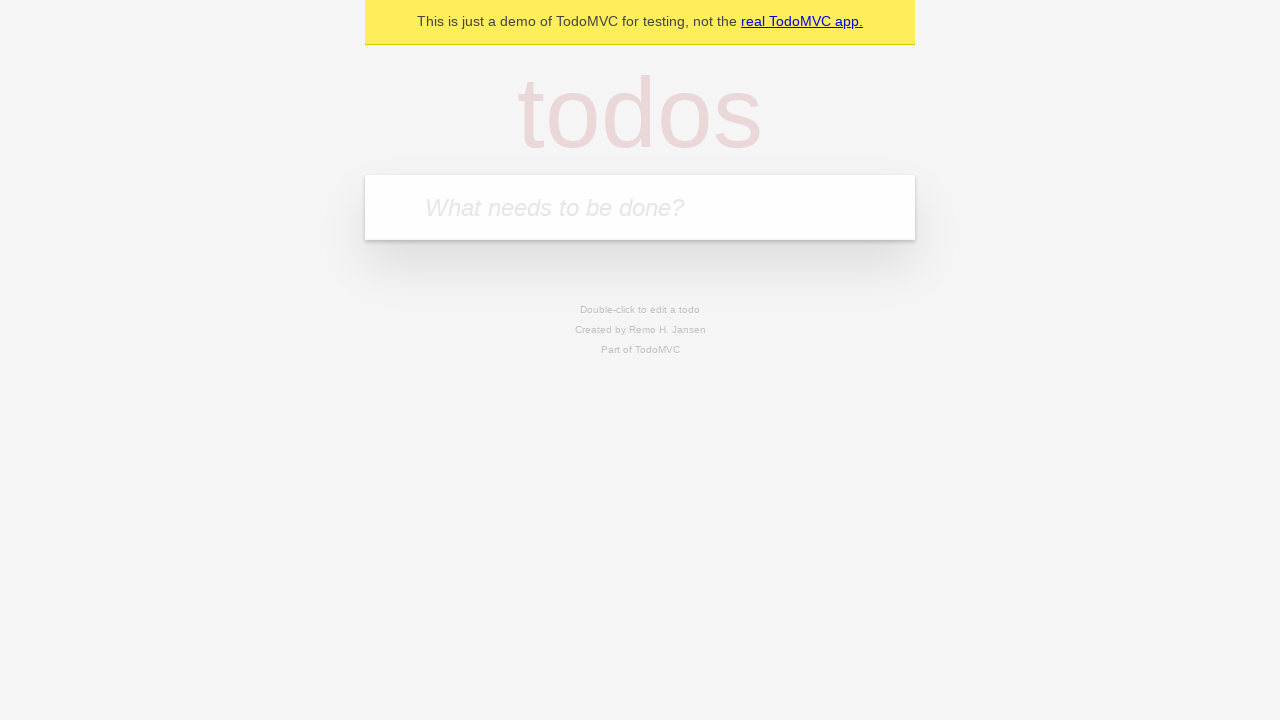

Filled first todo input with 'buy some cheese' on internal:attr=[placeholder="What needs to be done?"i]
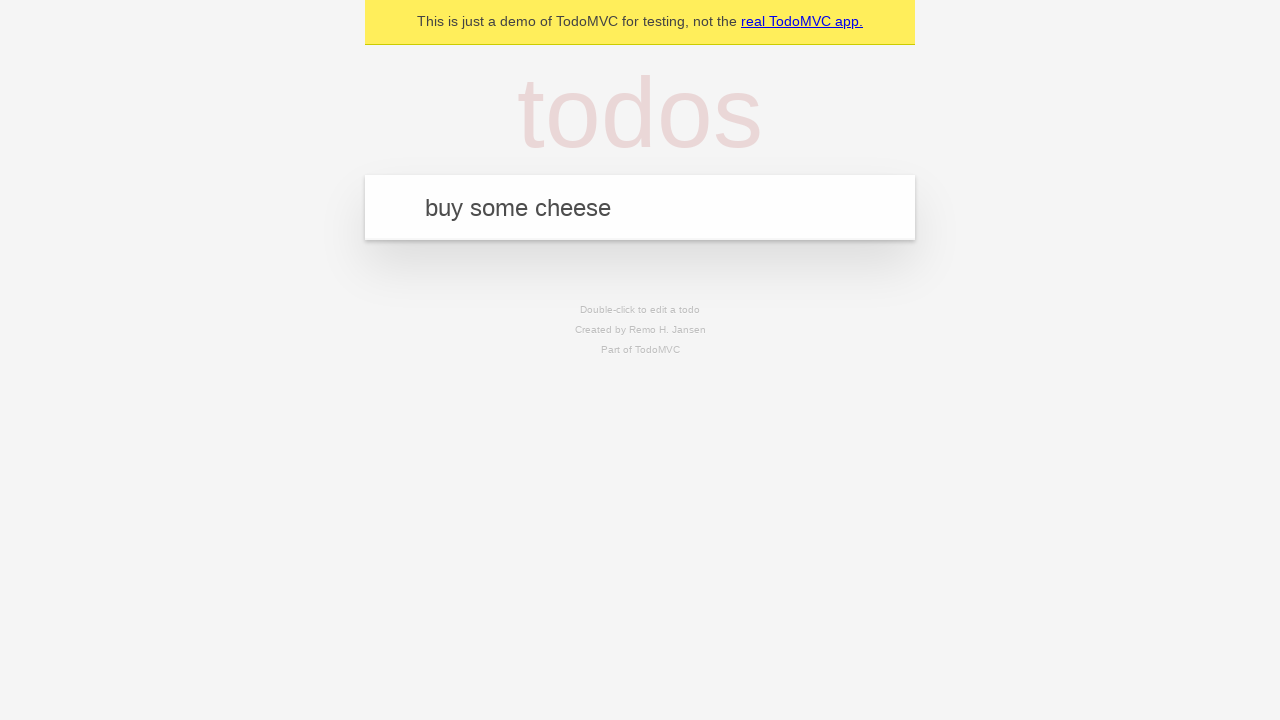

Pressed Enter to add first todo on internal:attr=[placeholder="What needs to be done?"i]
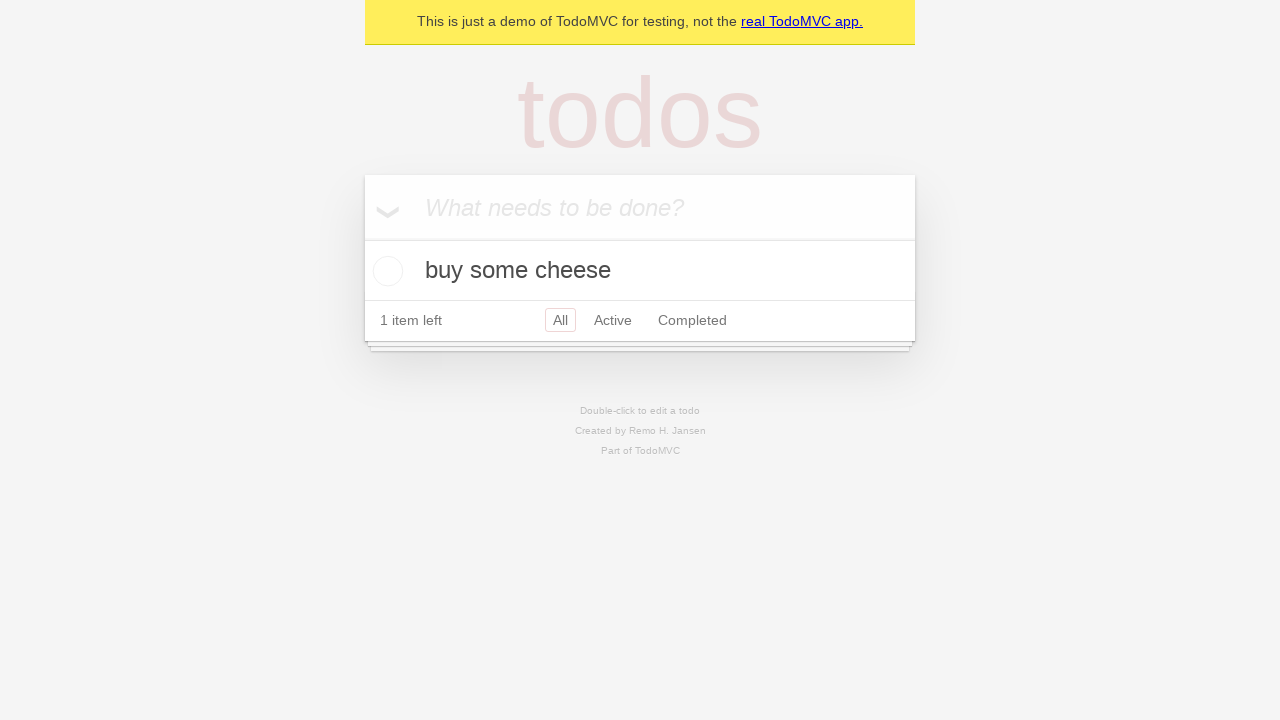

Filled second todo input with 'feed the cat' on internal:attr=[placeholder="What needs to be done?"i]
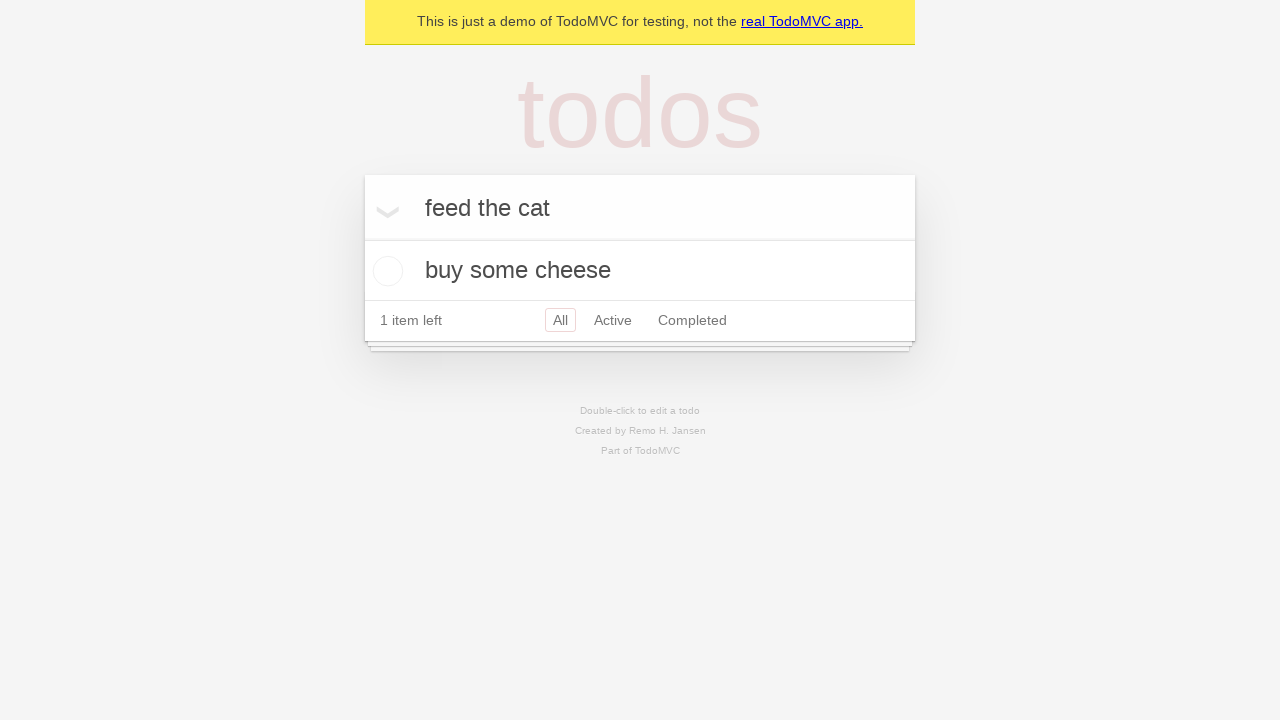

Pressed Enter to add second todo on internal:attr=[placeholder="What needs to be done?"i]
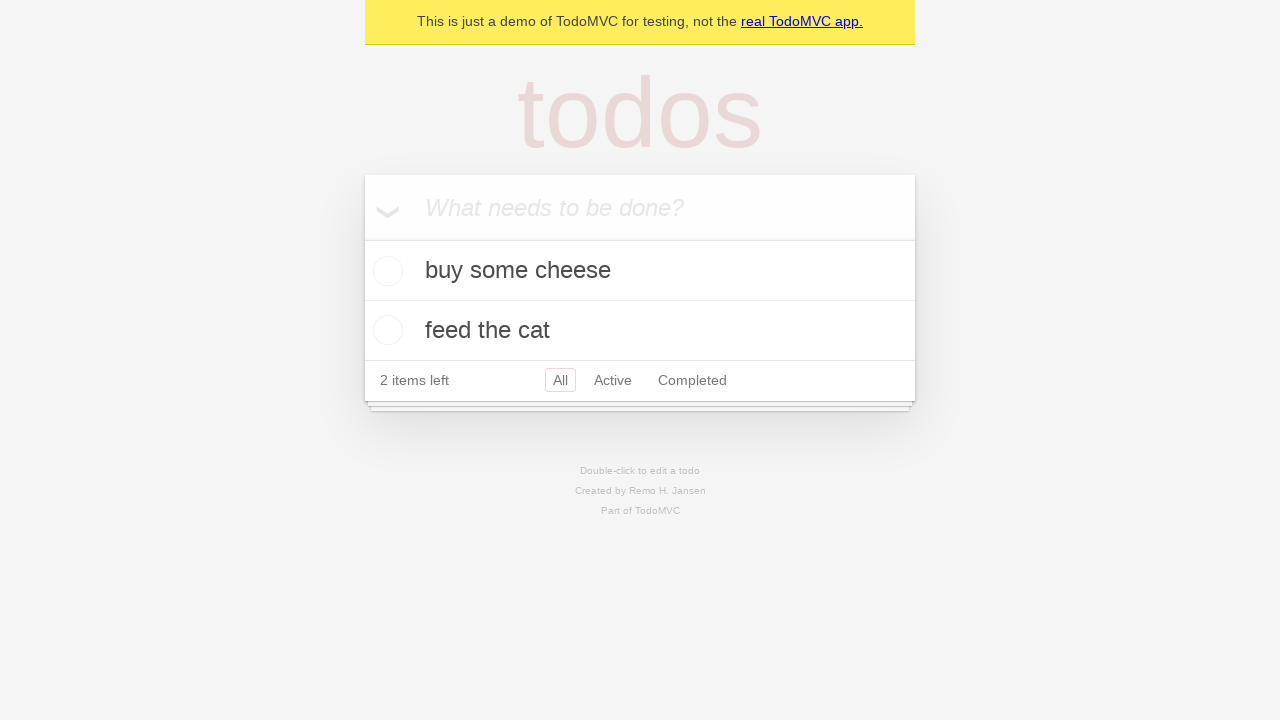

Filled third todo input with 'book a doctors appointment' on internal:attr=[placeholder="What needs to be done?"i]
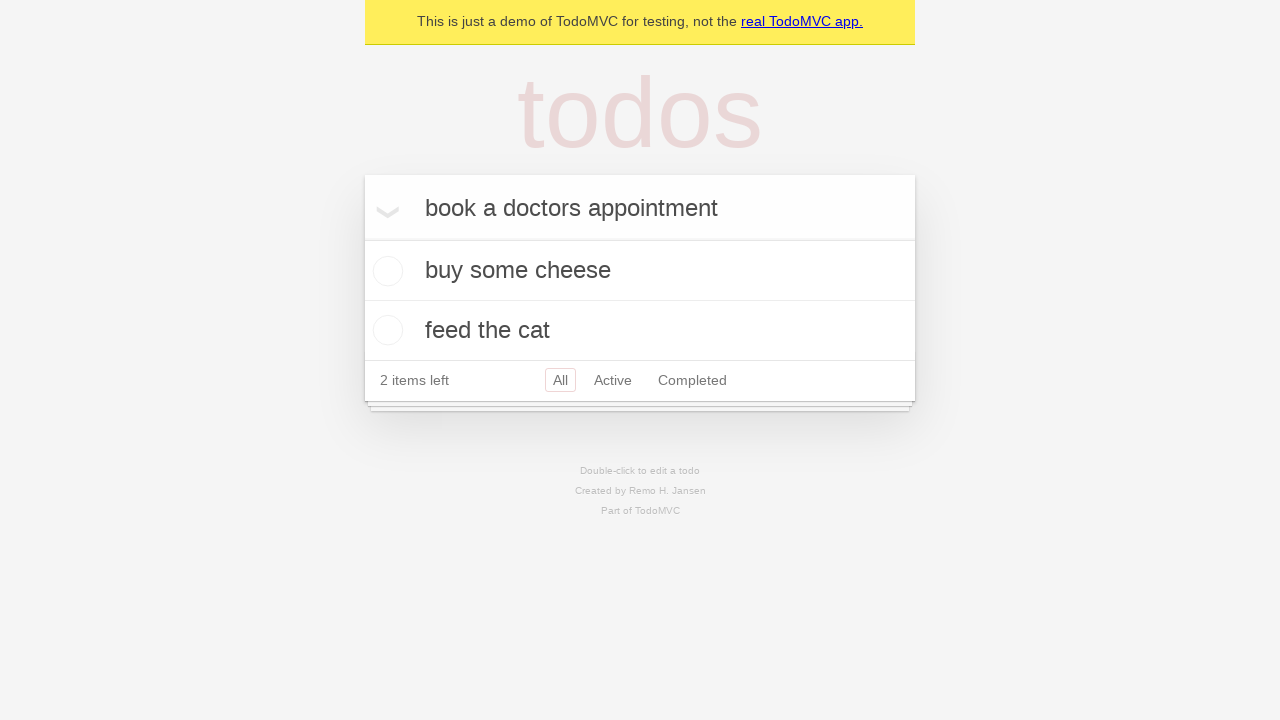

Pressed Enter to add third todo on internal:attr=[placeholder="What needs to be done?"i]
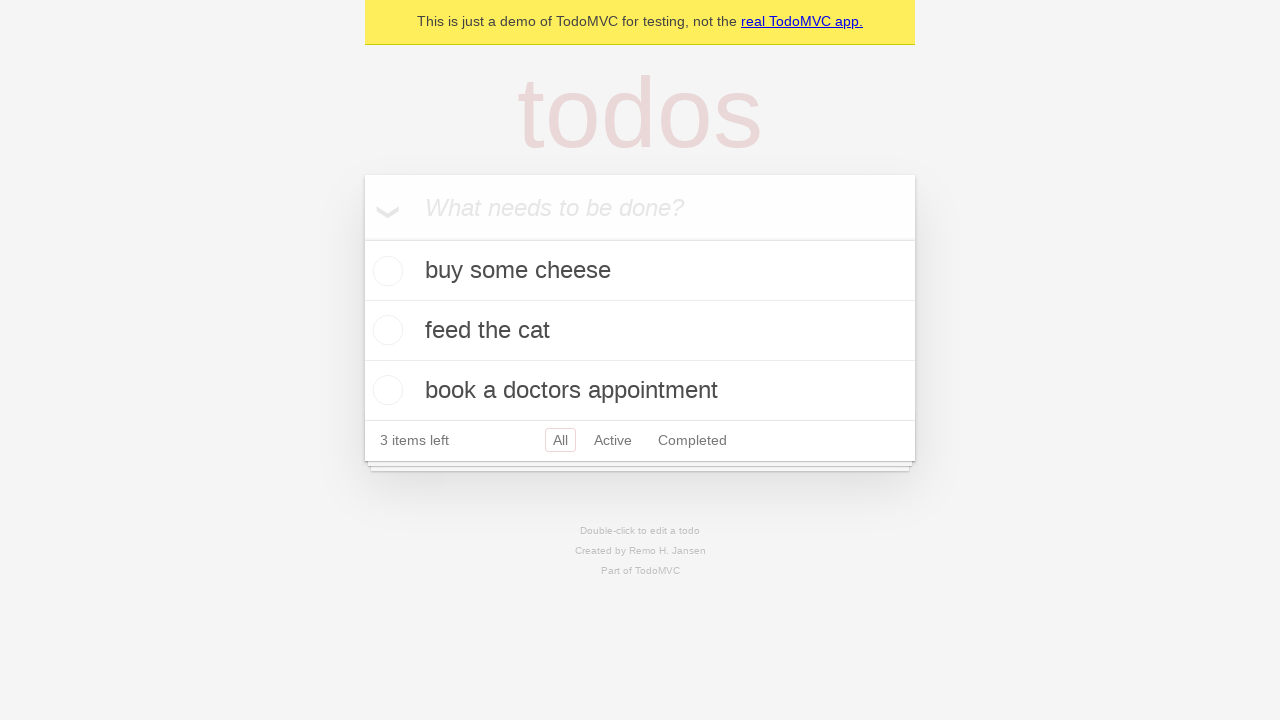

Waited for all 3 todos to appear in the list
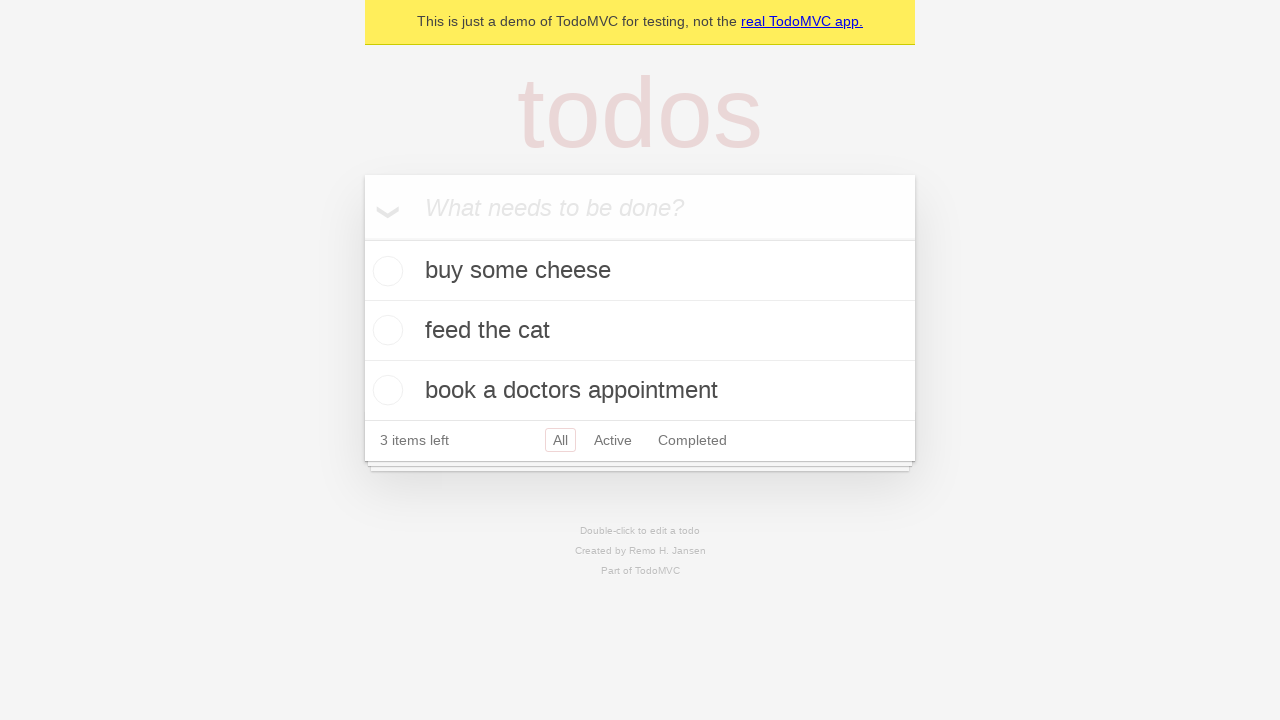

Double-clicked on the second todo item to enter edit mode at (640, 331) on internal:testid=[data-testid="todo-item"s] >> nth=1
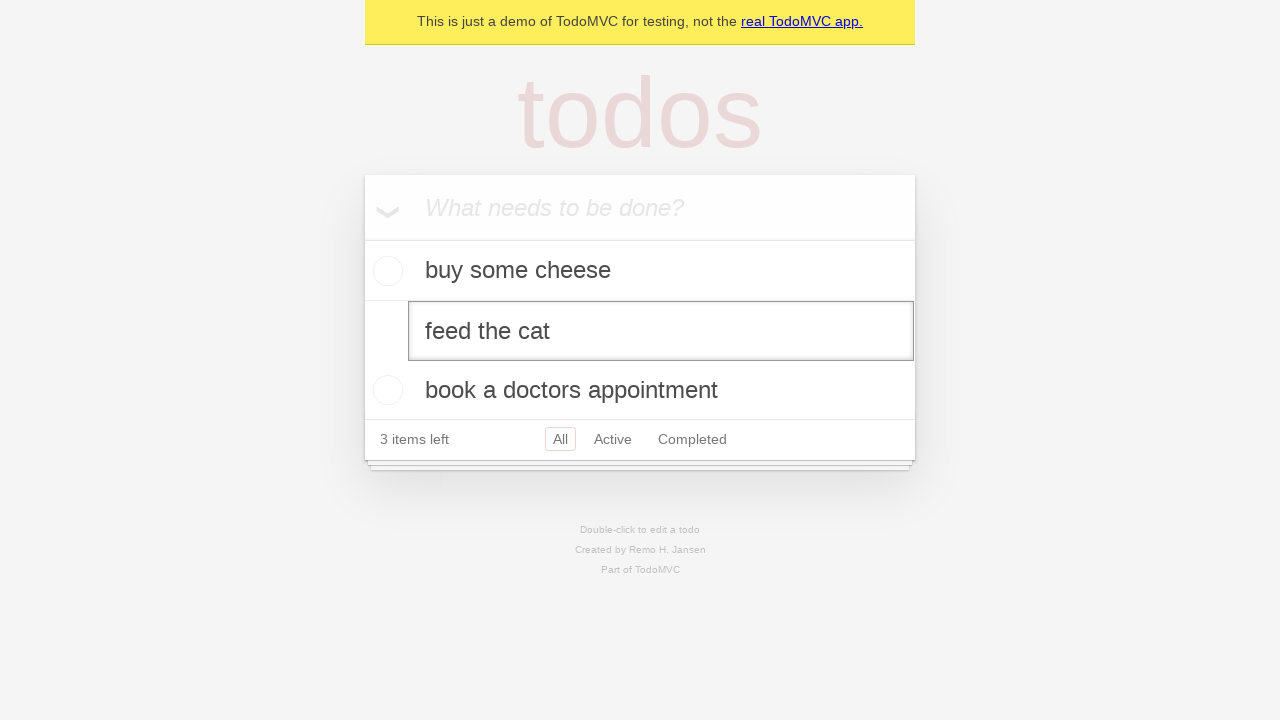

Filled edit field with 'buy some sausages' on internal:testid=[data-testid="todo-item"s] >> nth=1 >> internal:role=textbox[nam
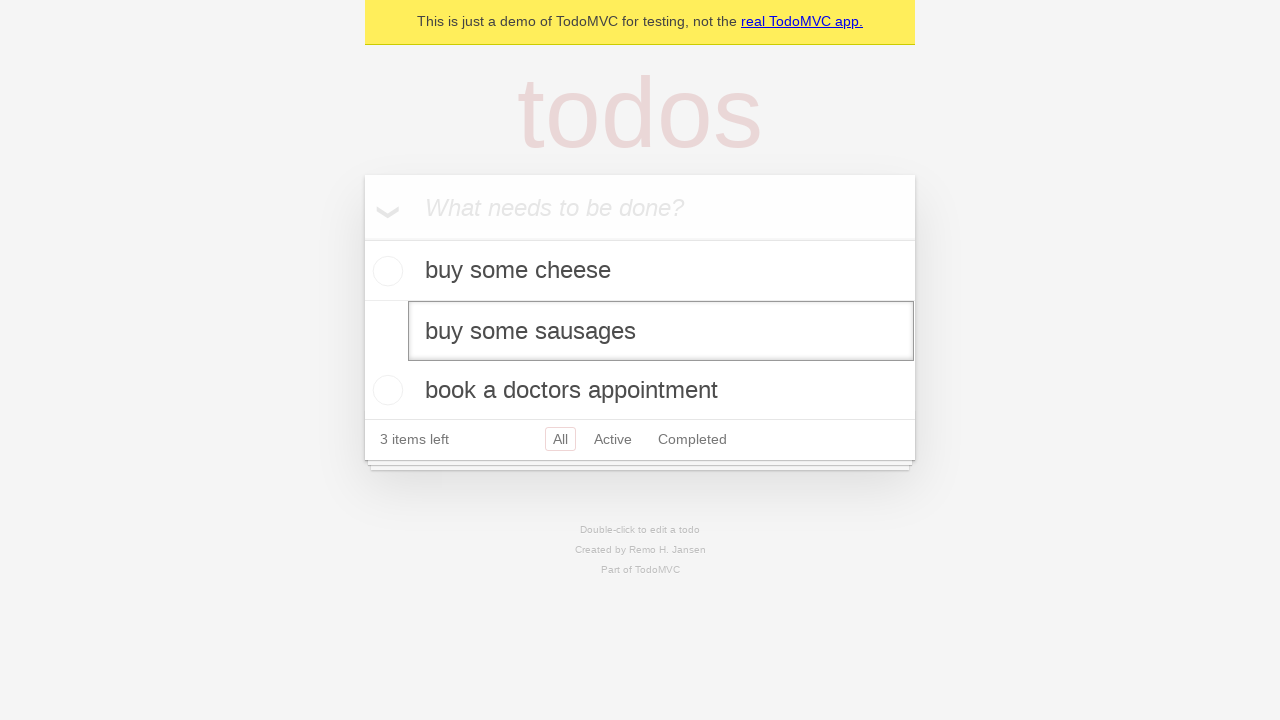

Blurred the edit field to trigger save on blur
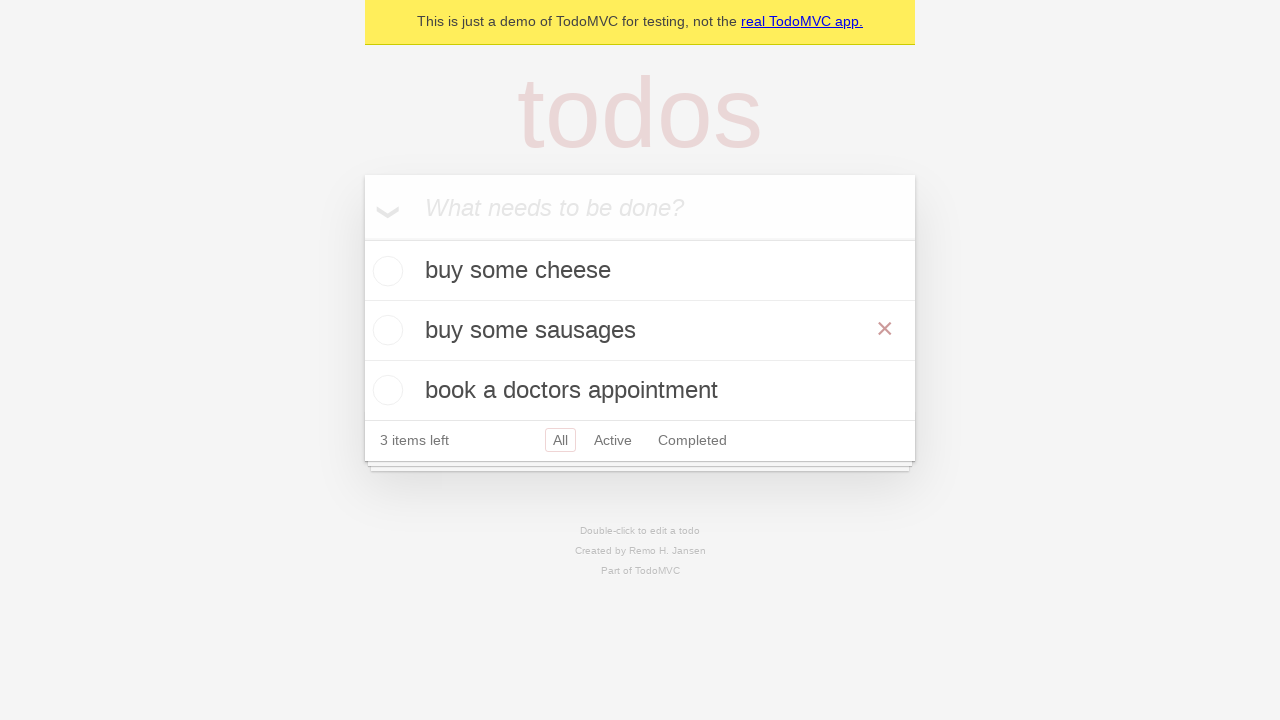

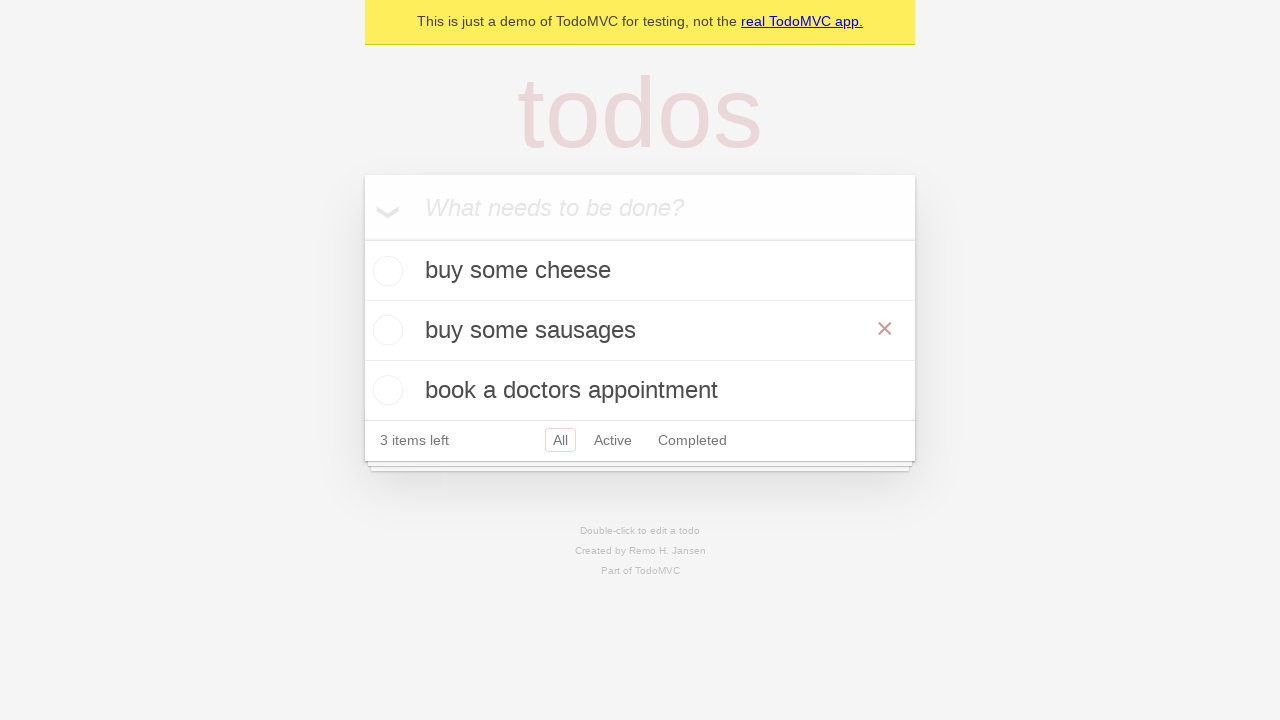